Tests scrolling functionality by scrolling down to the "CYDEO" link at the bottom of the page using mouse hover, then scrolling back up using Page Up keyboard keys.

Starting URL: https://practice.cydeo.com/

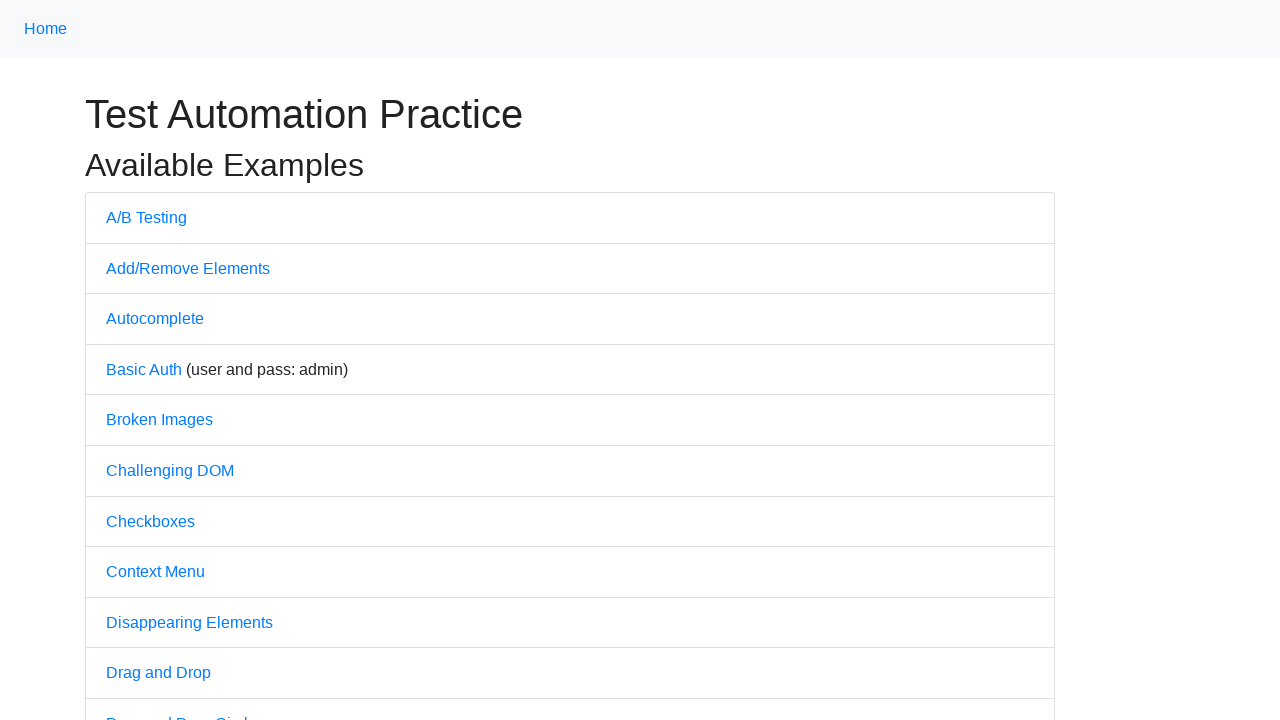

Located the CYDEO link element
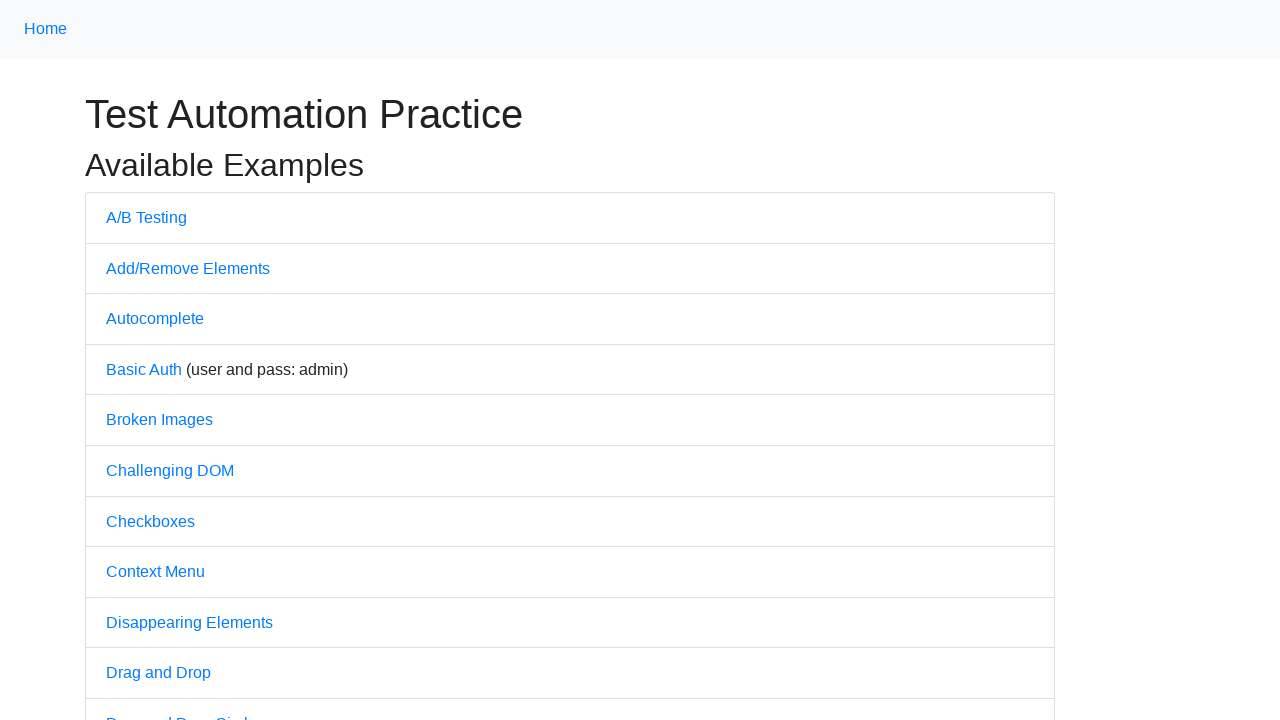

Scrolled down to bring CYDEO link into view
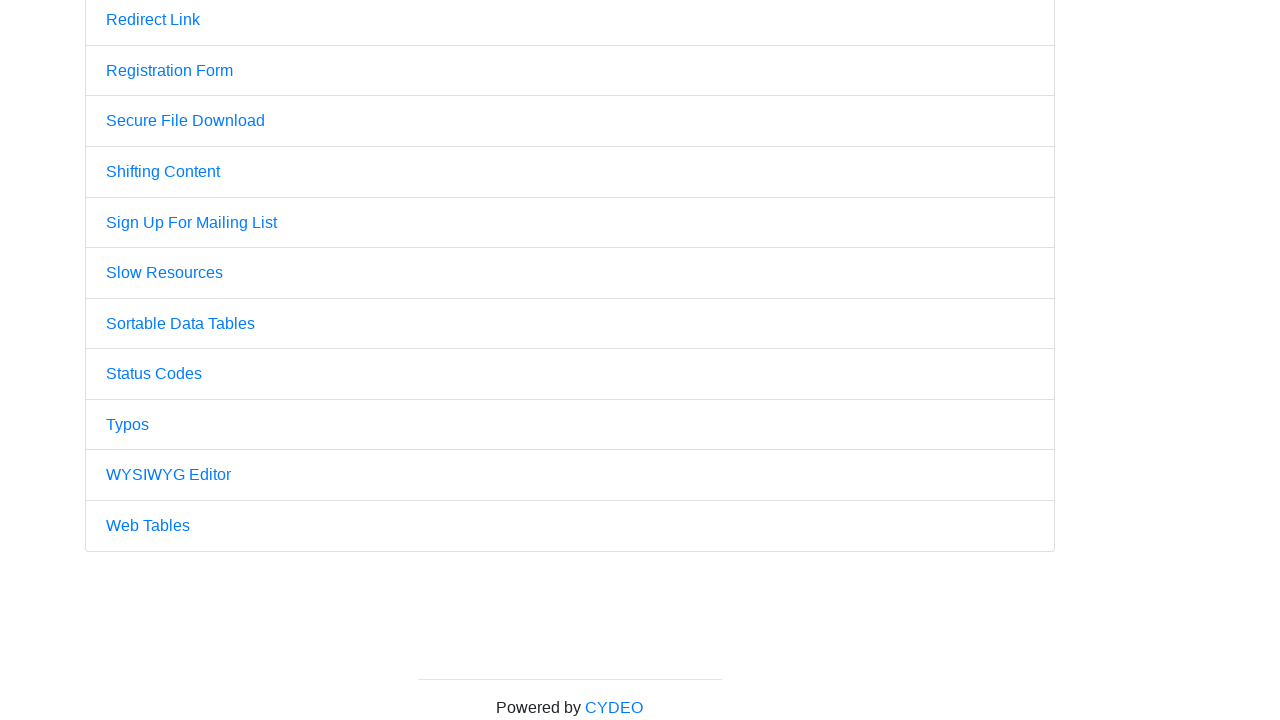

Hovered over the CYDEO link at (614, 707) on a:text('CYDEO')
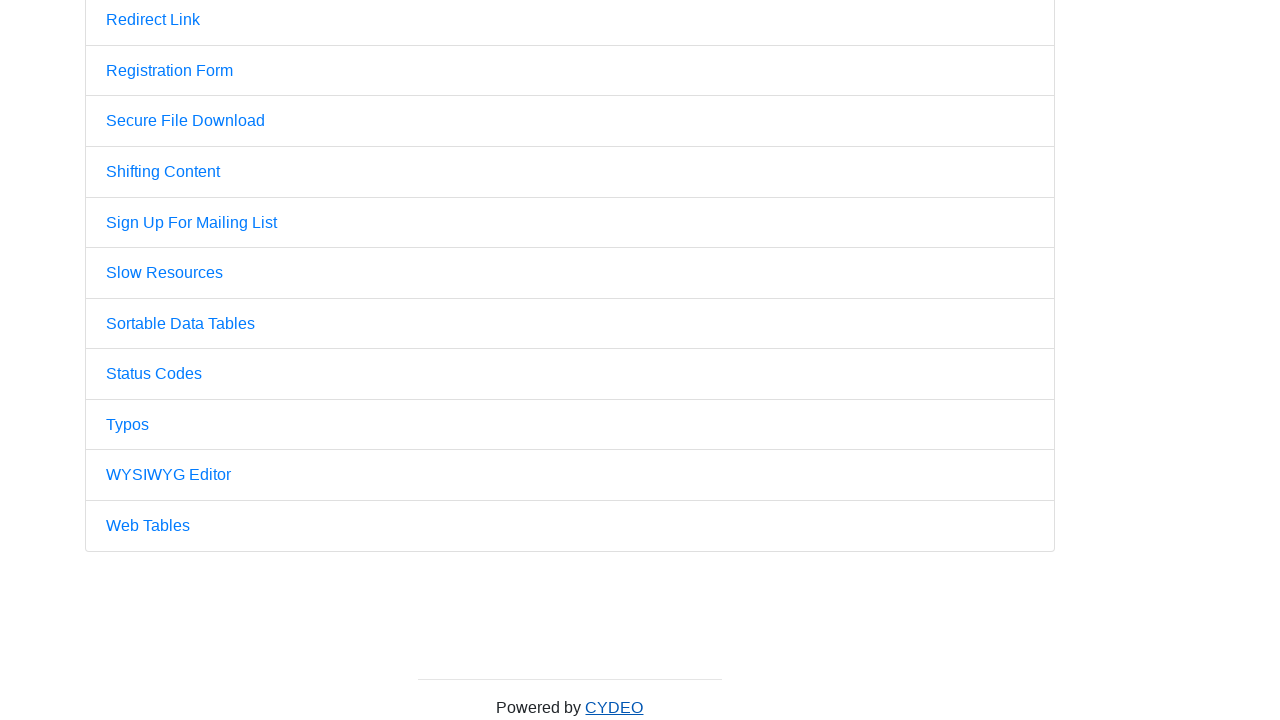

Pressed Page Up key to scroll up
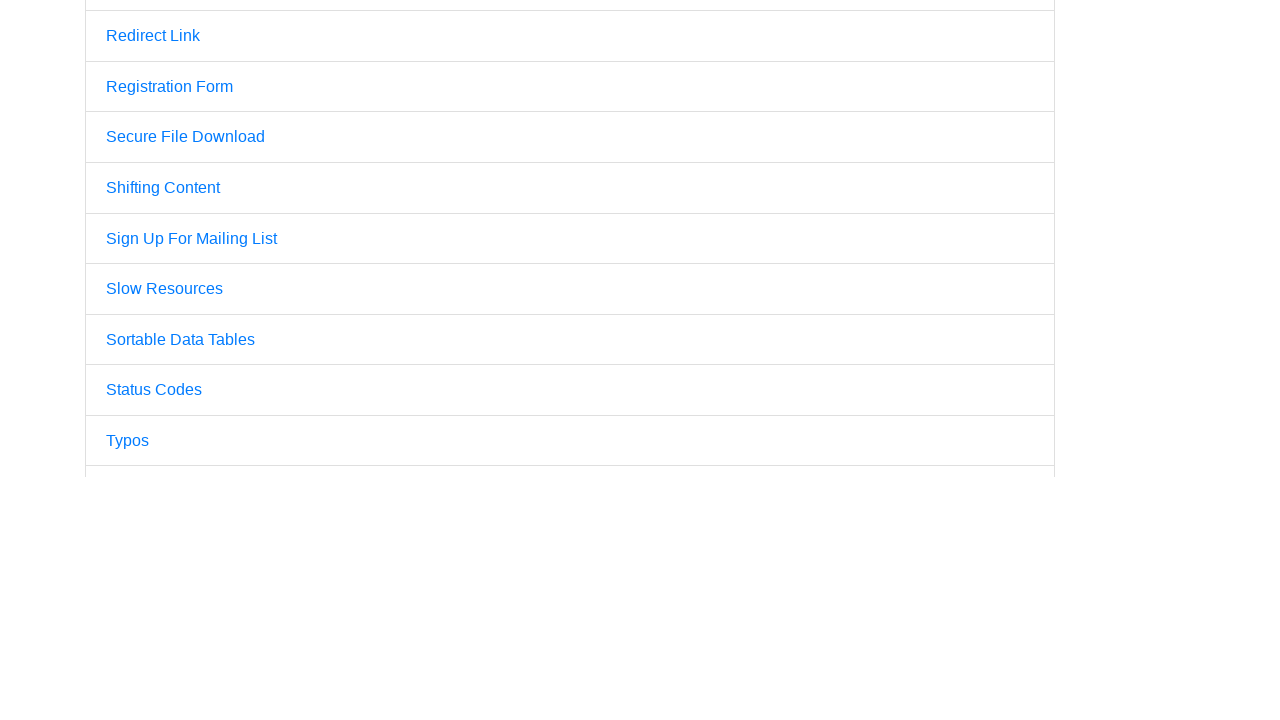

Pressed Page Up key again to continue scrolling up
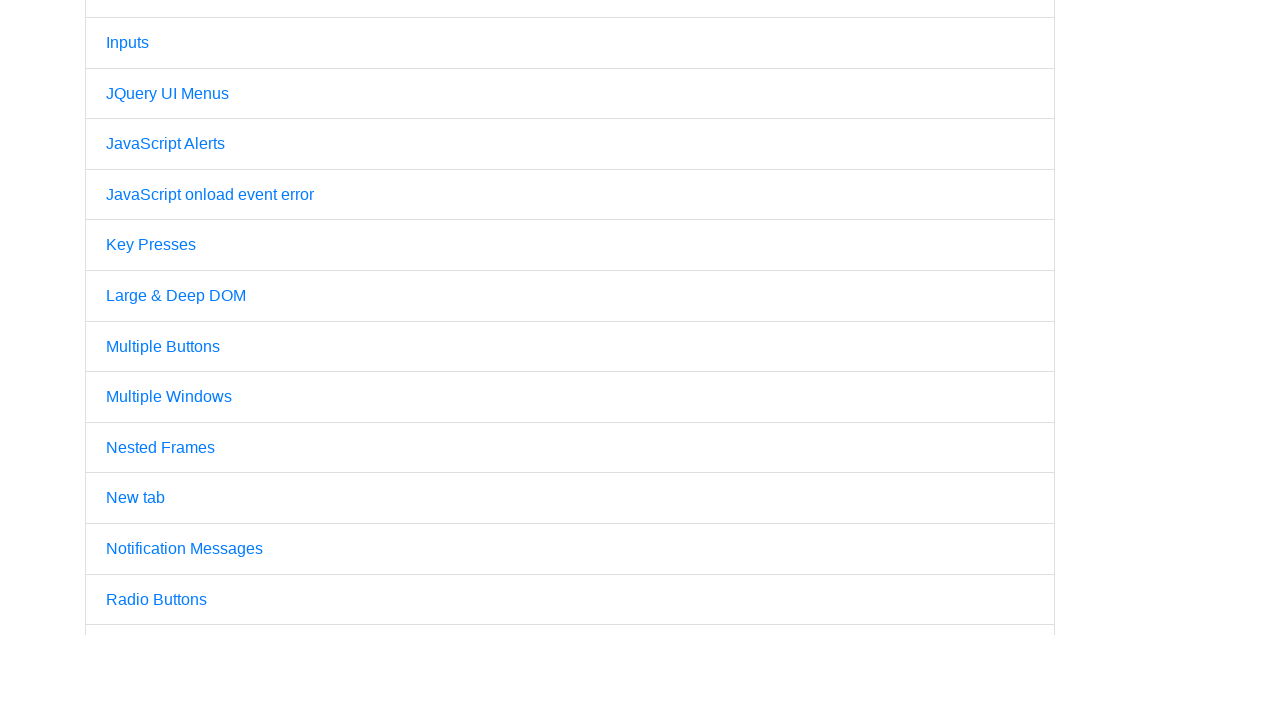

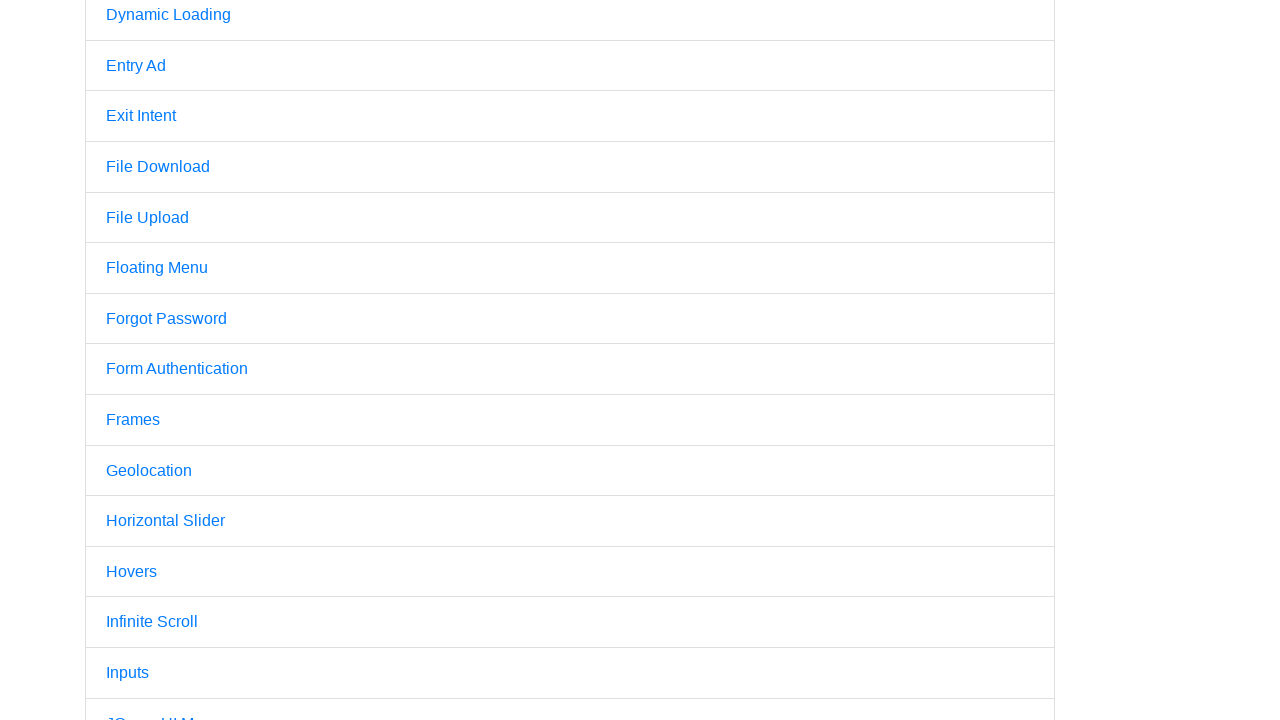